Tests JavaScript prompt dialog by clicking a button that triggers a prompt, entering a name, accepting it, and verifying the result message contains the entered name

Starting URL: https://the-internet.herokuapp.com/javascript_alerts

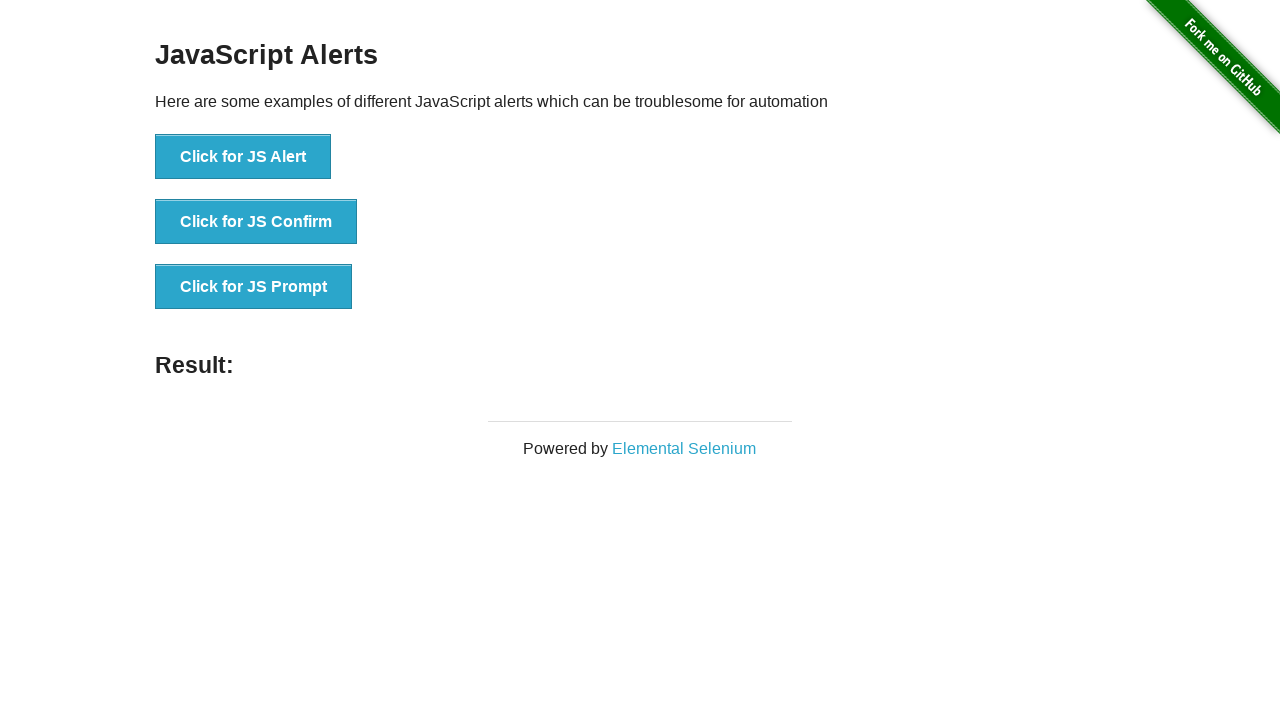

Set up dialog handler to accept prompt with 'Marco Silva'
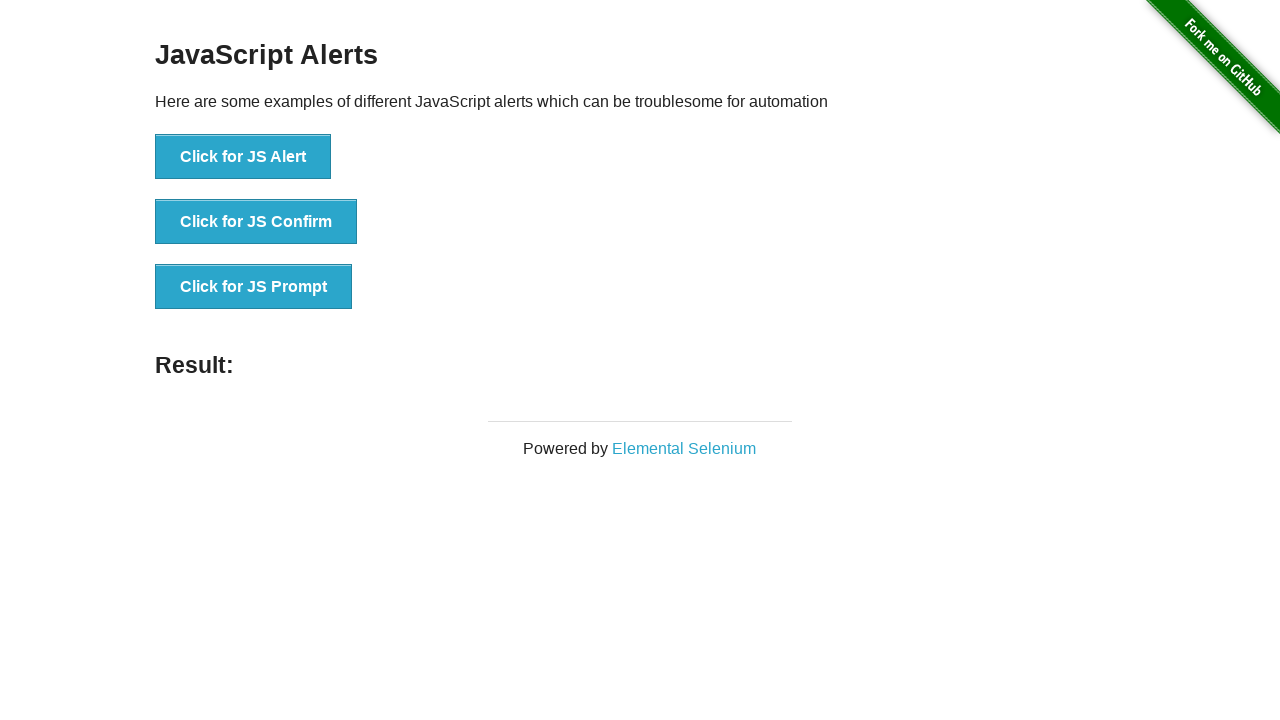

Clicked button to trigger JavaScript prompt dialog at (254, 287) on xpath=//*[text()='Click for JS Prompt']
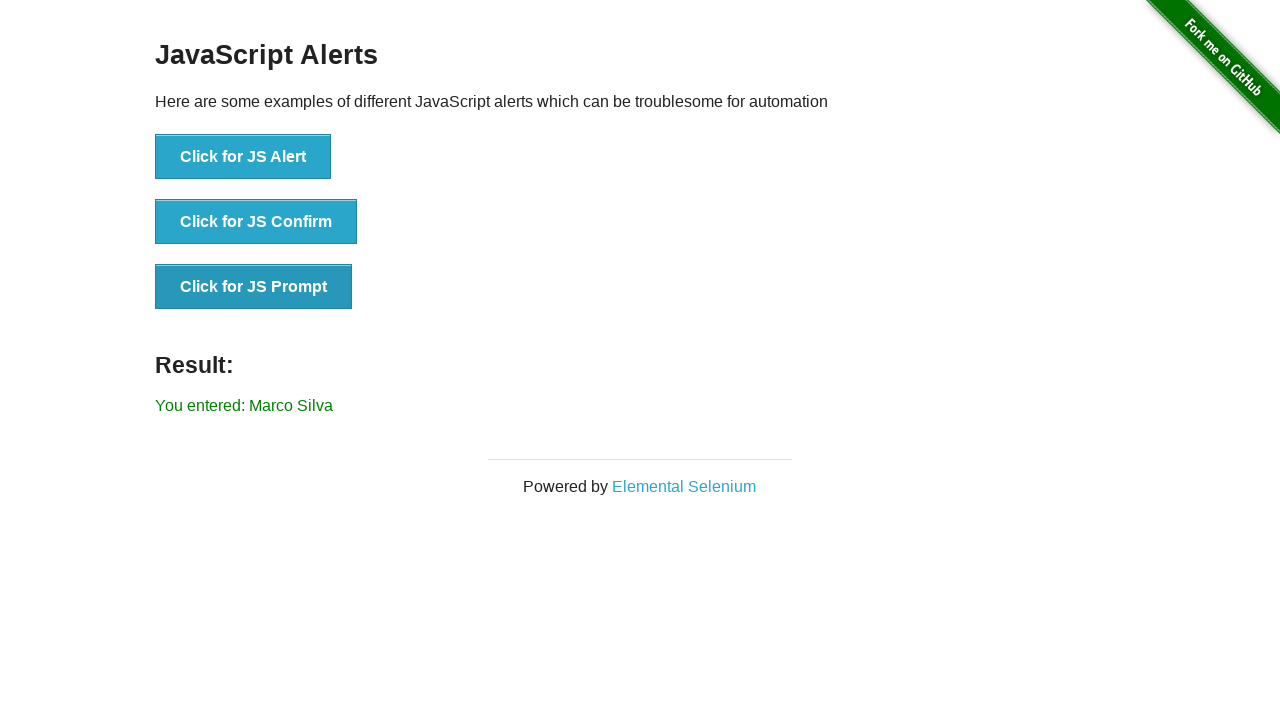

Result message element loaded
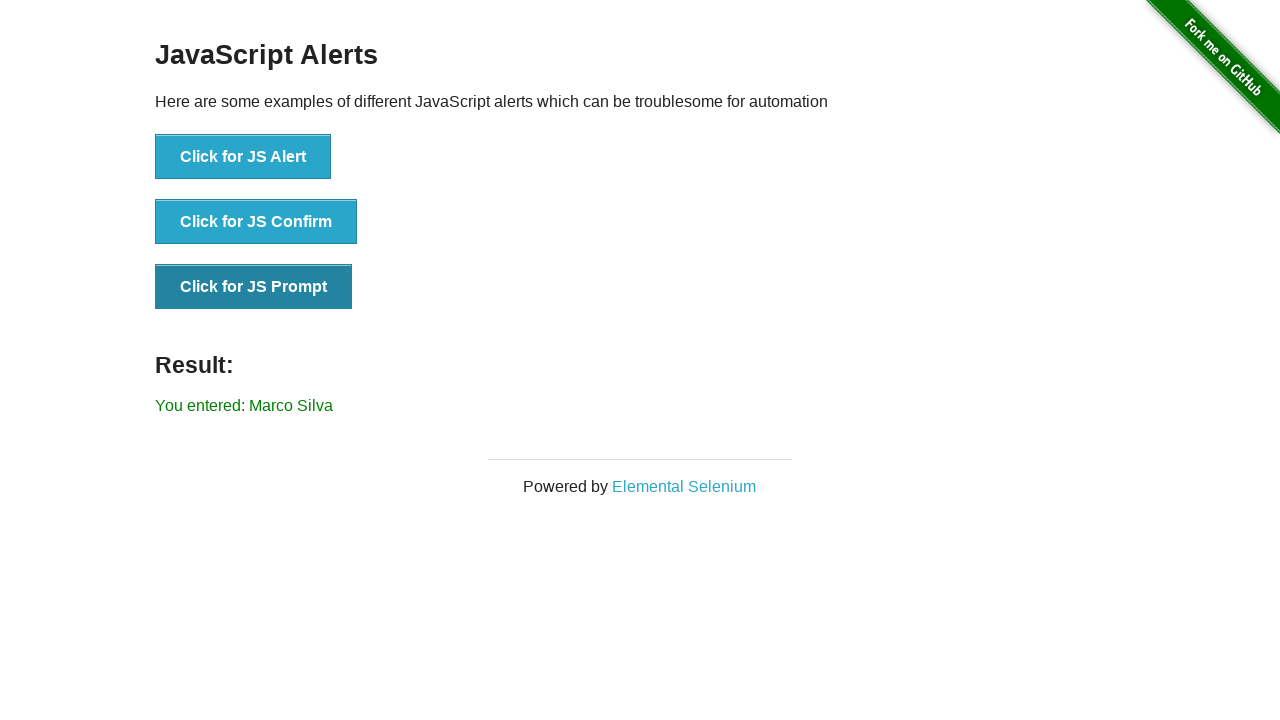

Retrieved result text: 'You entered: Marco Silva'
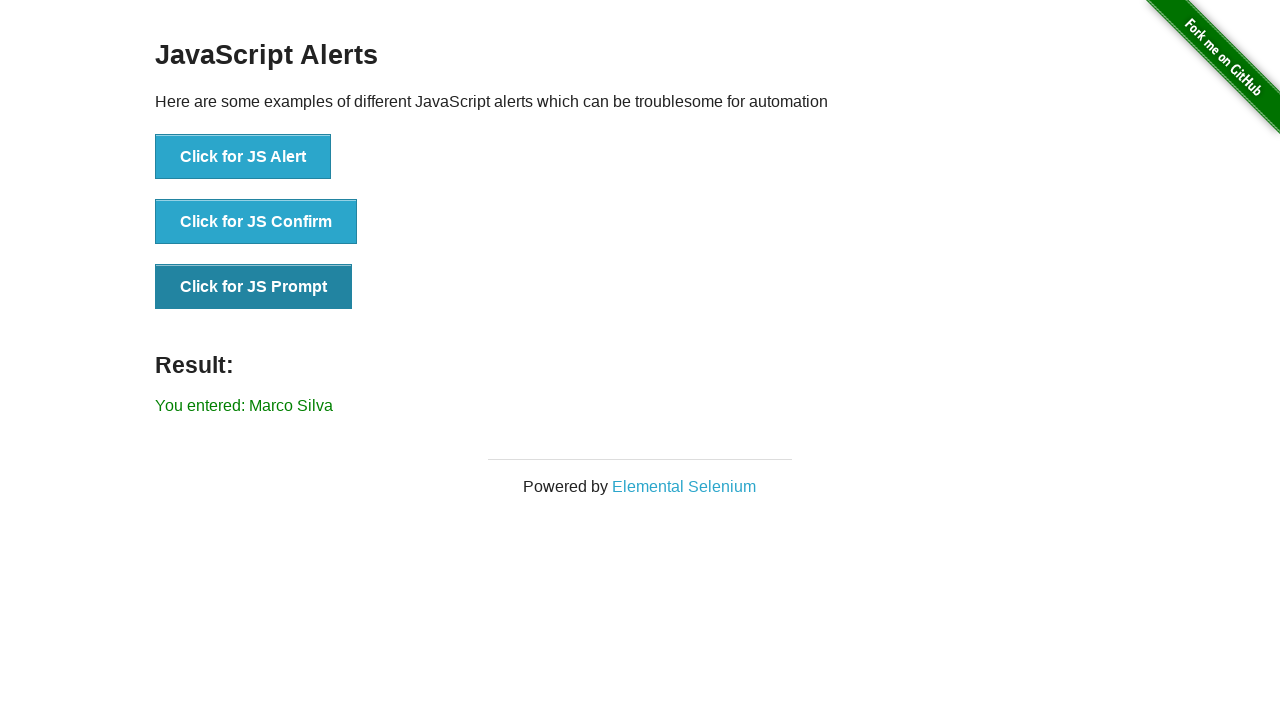

Verified that result message contains 'Marco Silva'
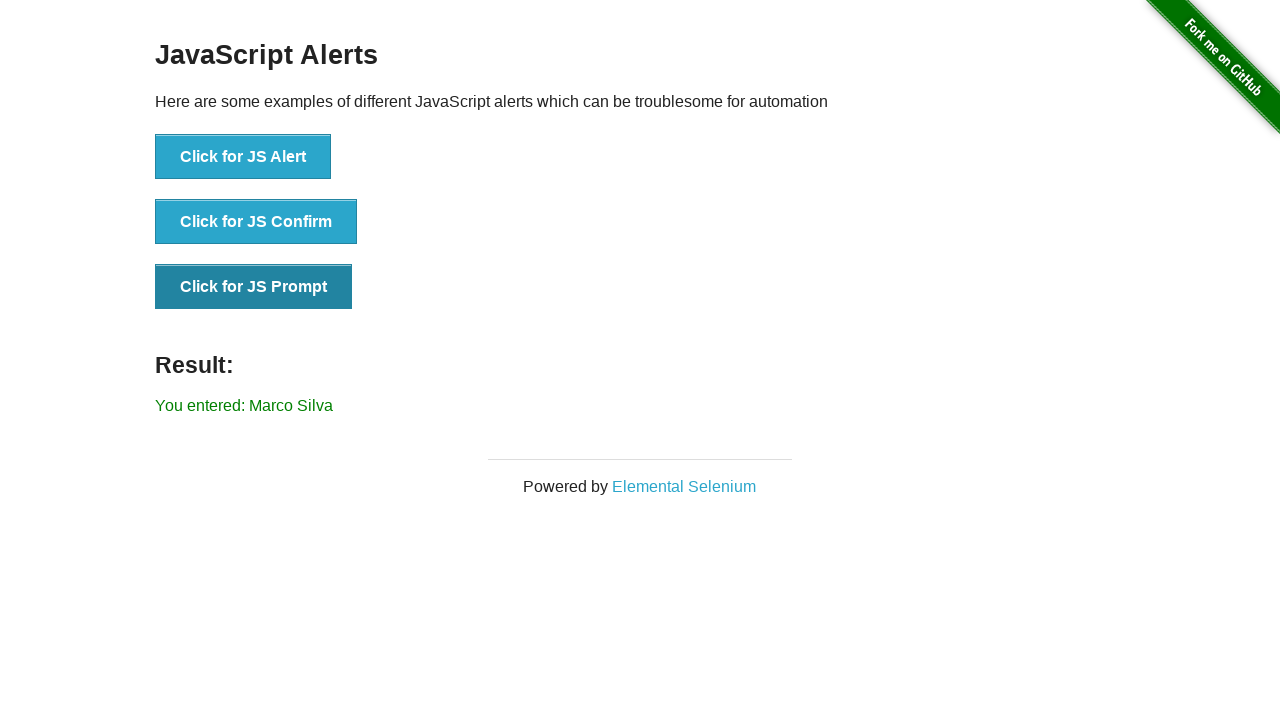

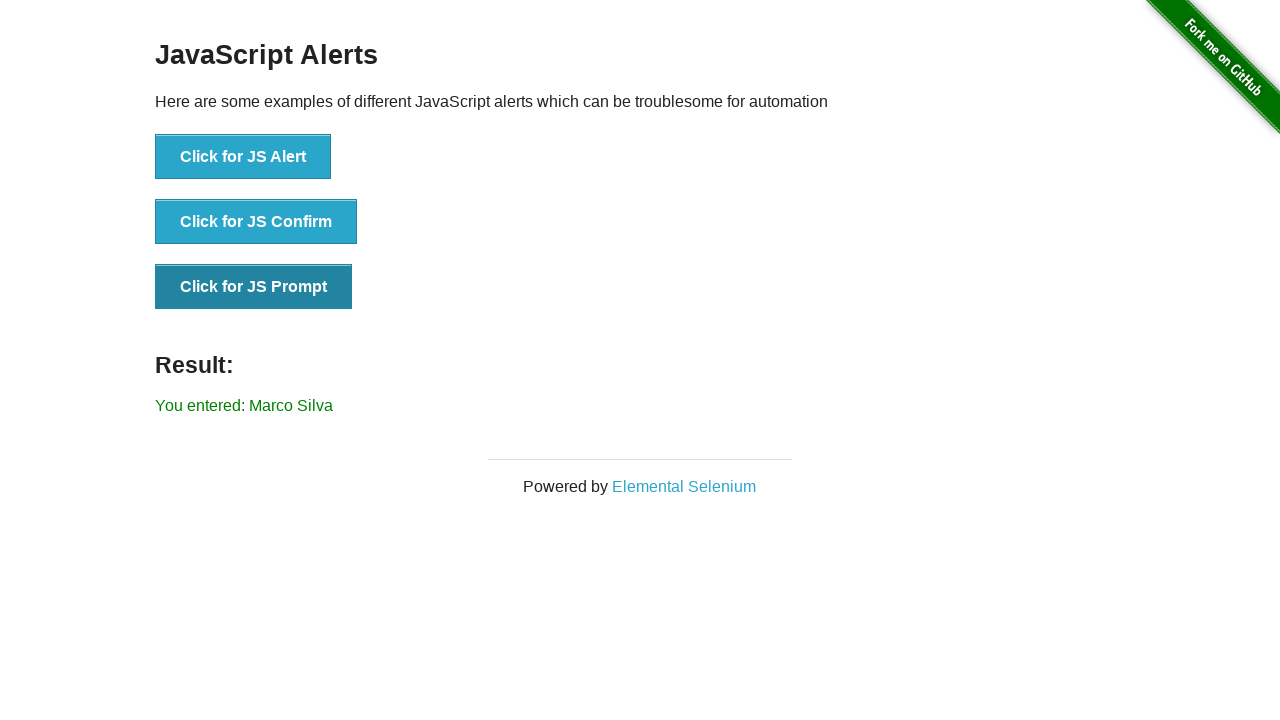